Scrolls down the page by 1000 pixels using JavaScript executor

Starting URL: https://omayo.blogspot.com/

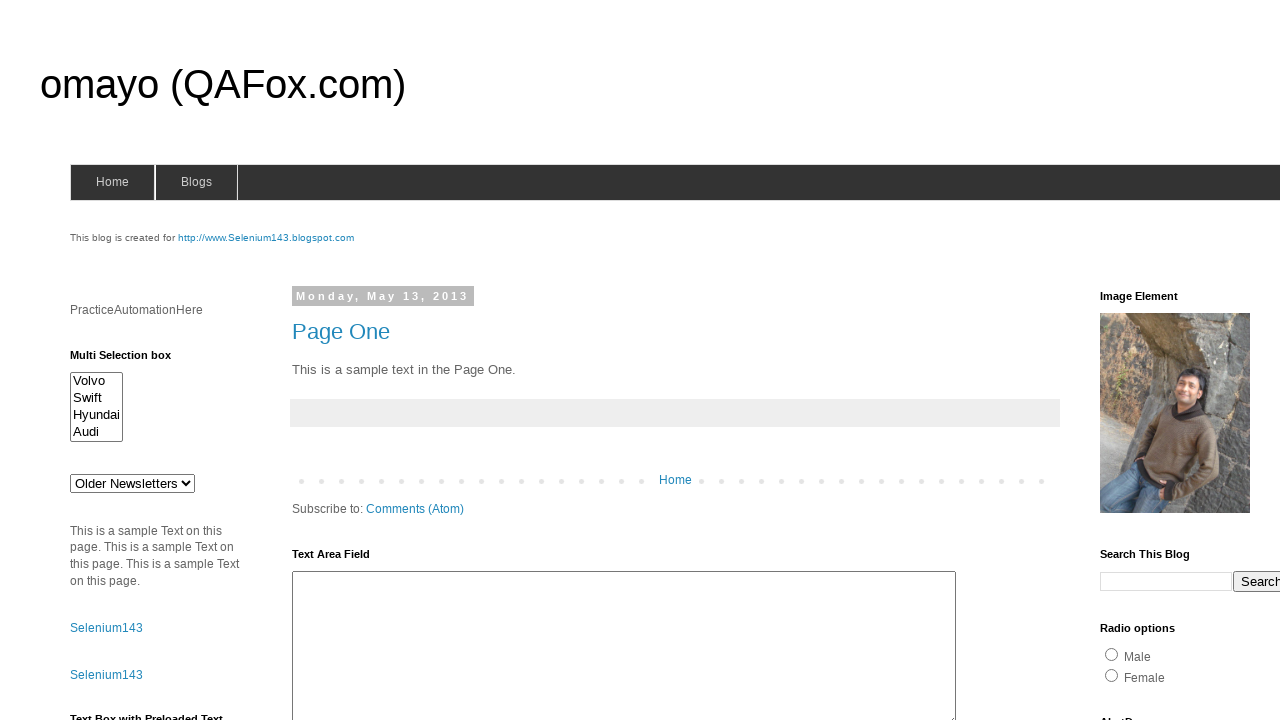

Navigated to https://omayo.blogspot.com/
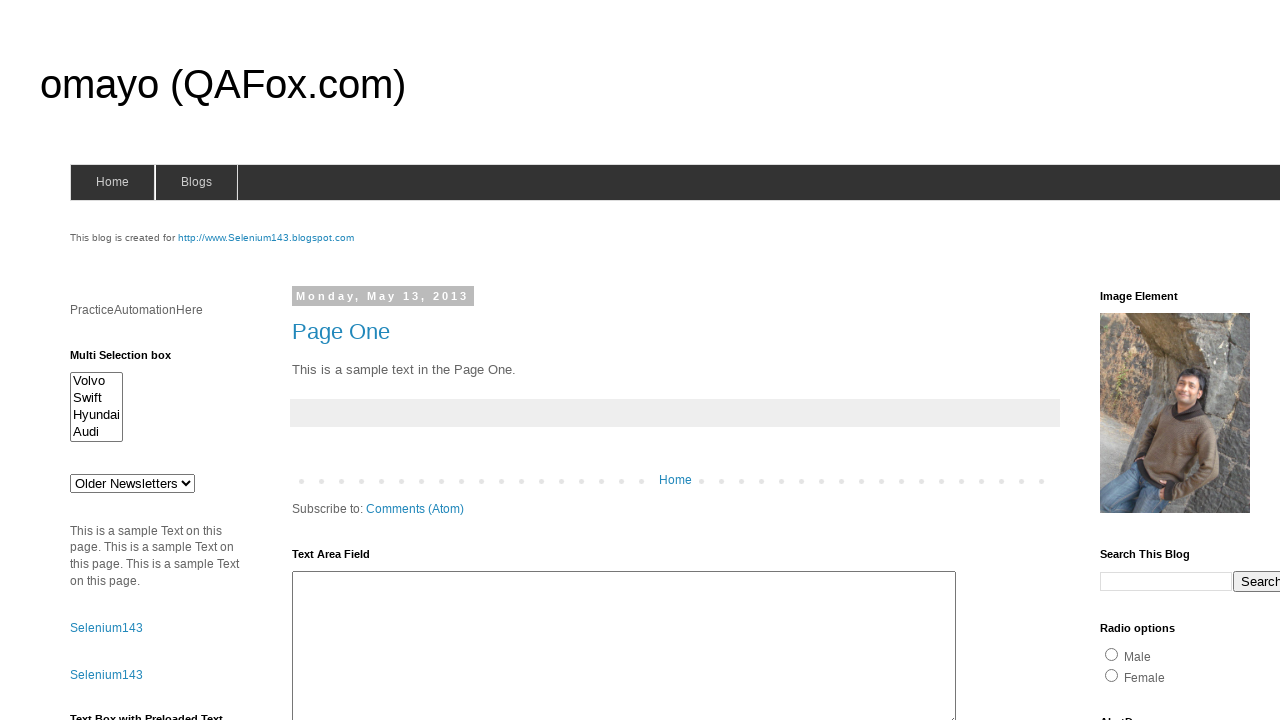

Scrolled down the page by 1000 pixels using JavaScript executor
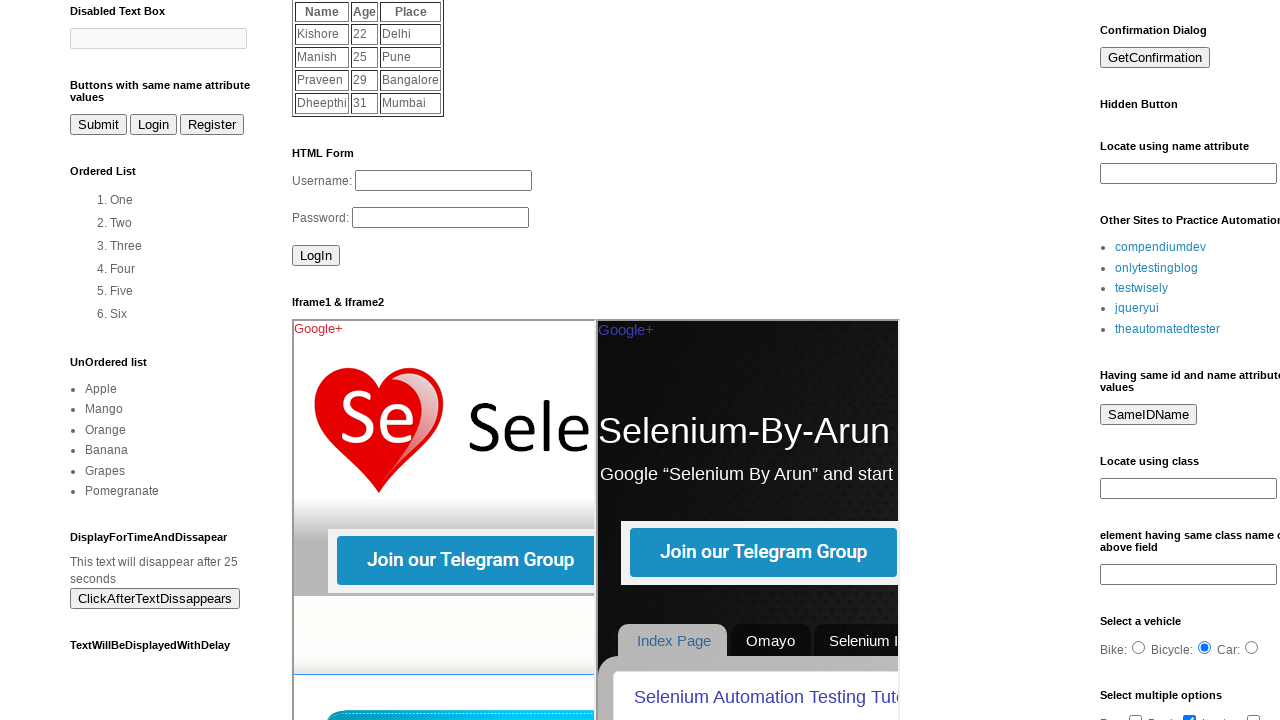

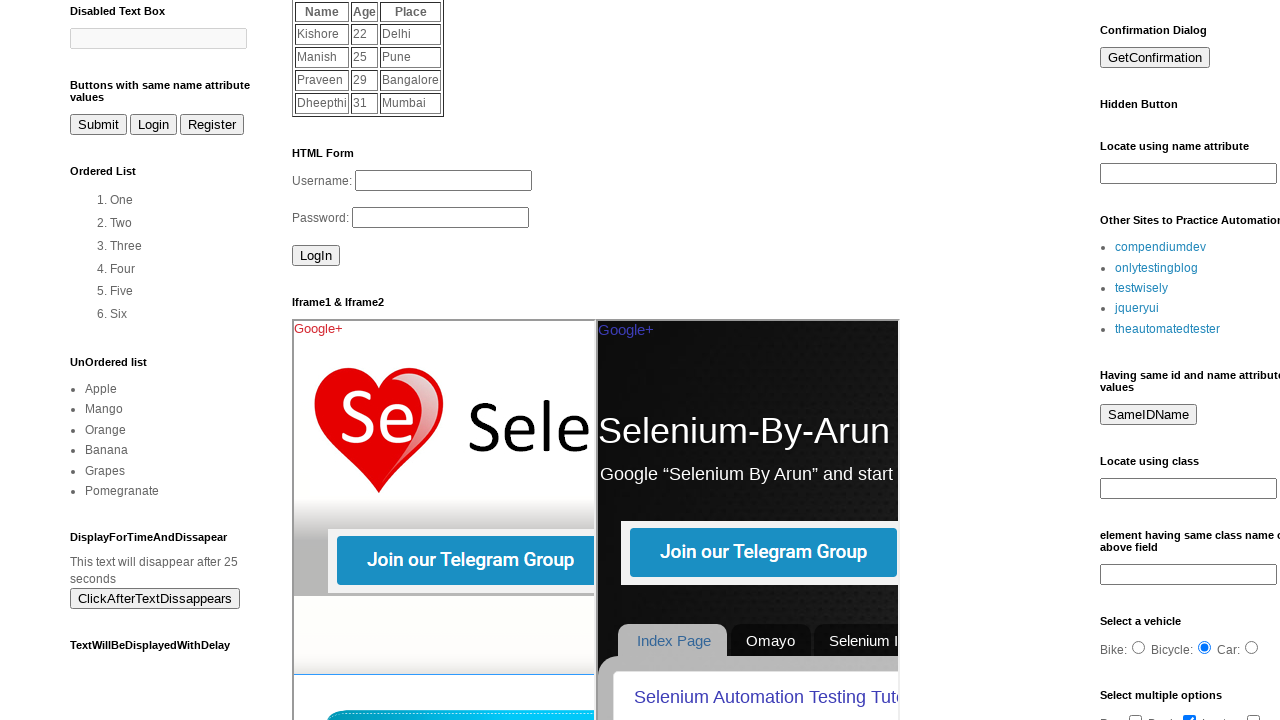